Tests a web form by filling text input, password, selecting dropdown option, datalist input, and submitting the form to verify successful submission

Starting URL: https://www.selenium.dev/selenium/web/web-form.html

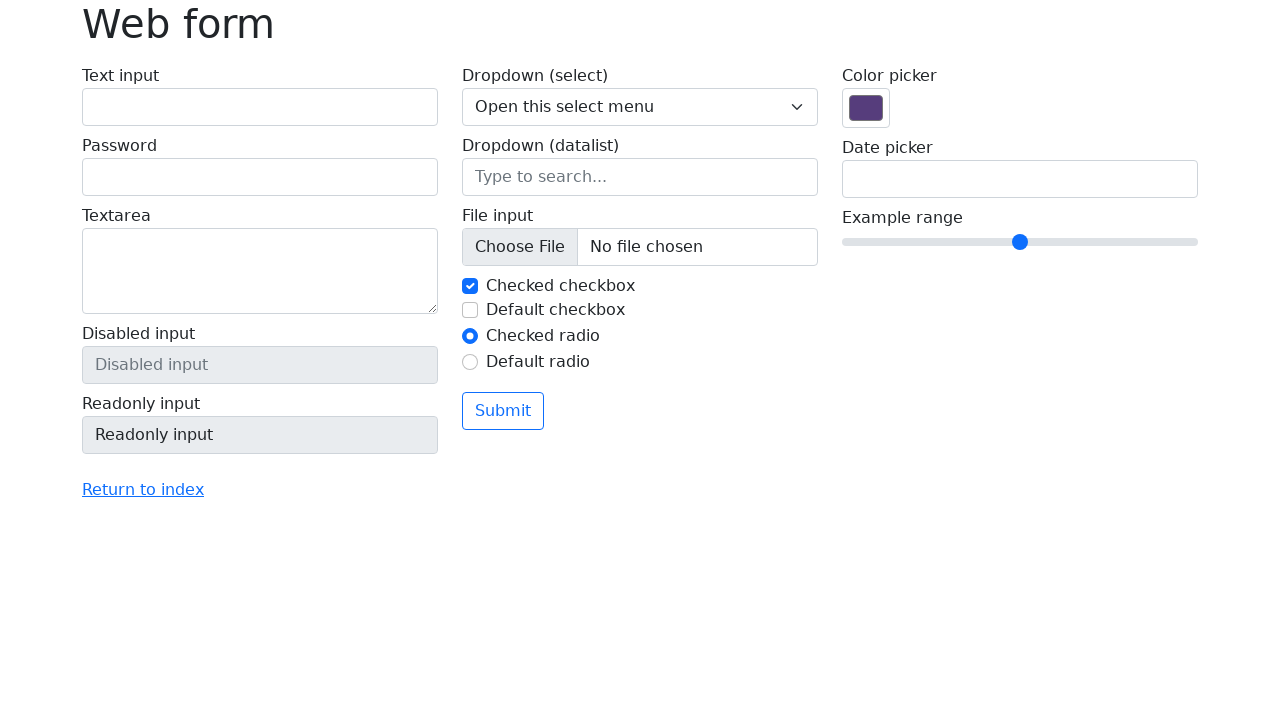

Filled text input field with 'Selenium' on input#my-text-id
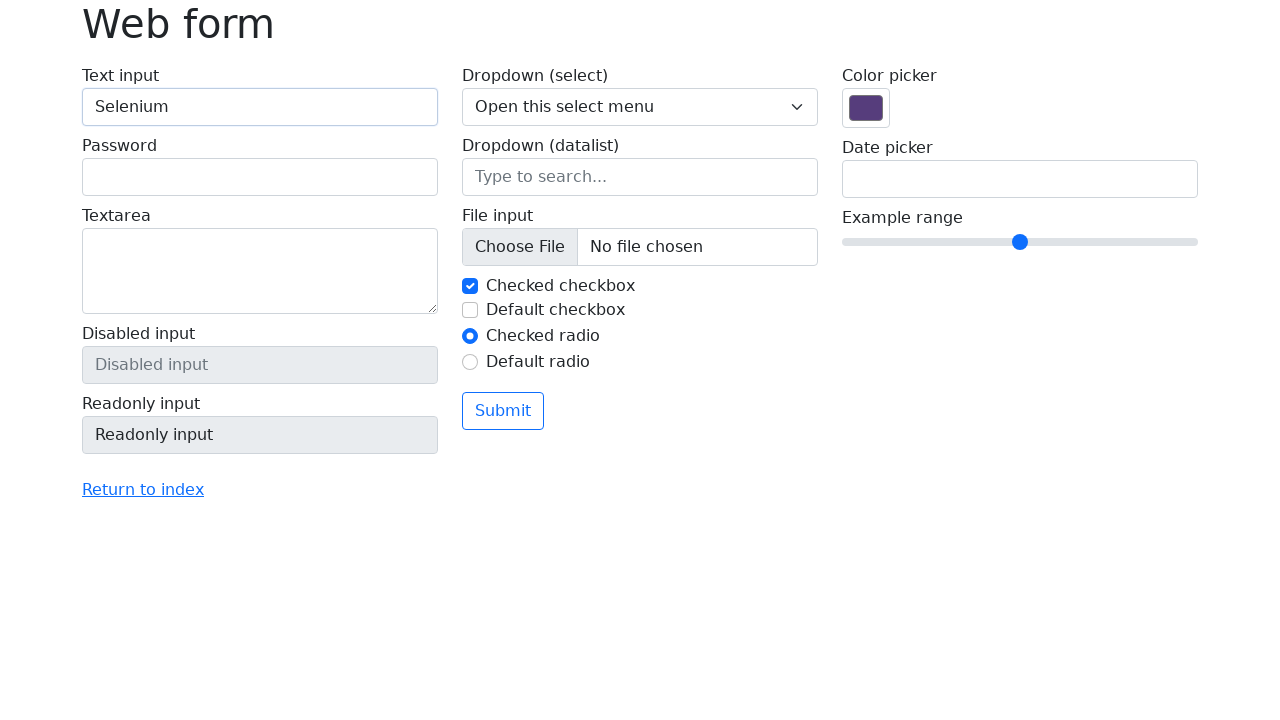

Filled password field with '12345' on input.form-control[type='password']
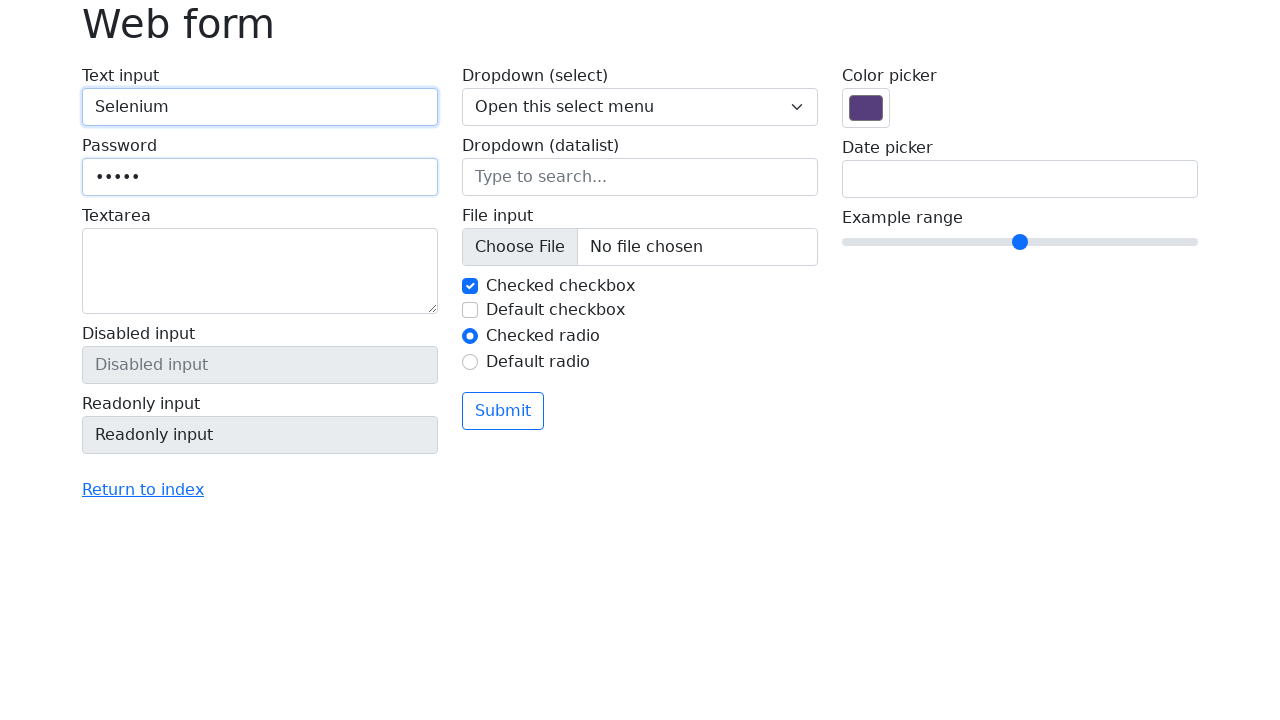

Selected option '3' from dropdown on select
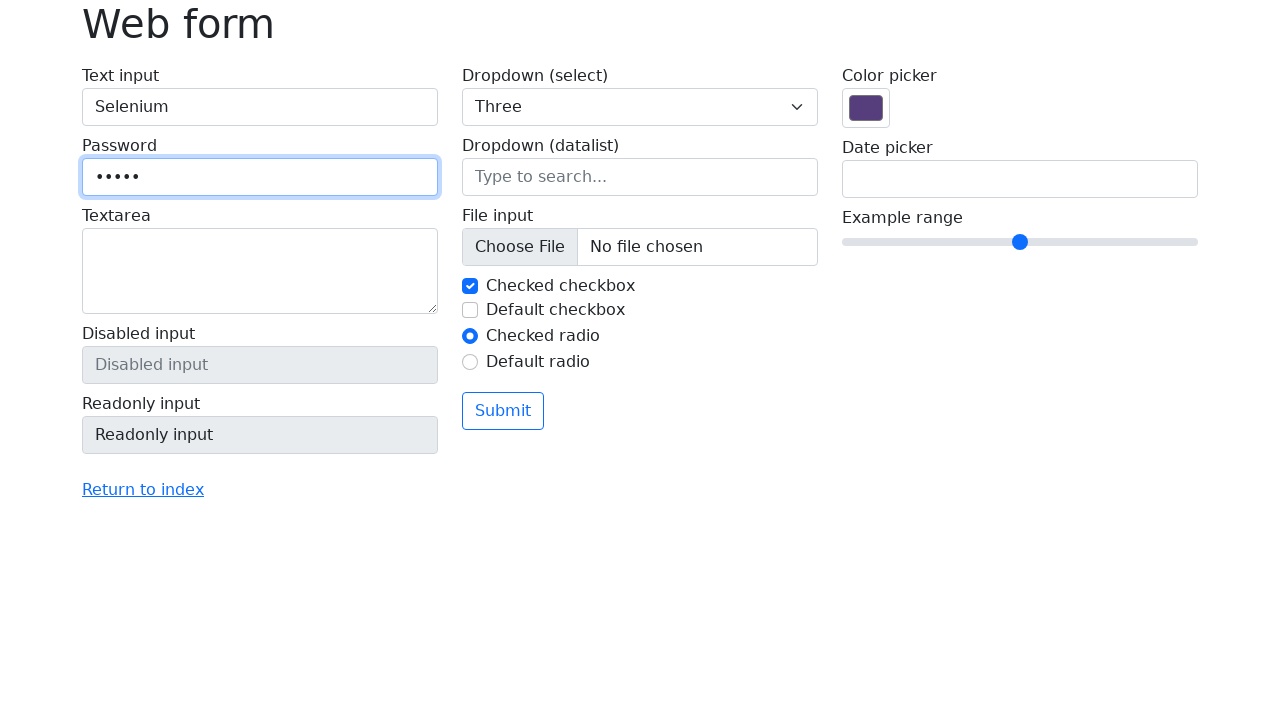

Filled datalist input with 'Seattle' on input[name='my-datalist']
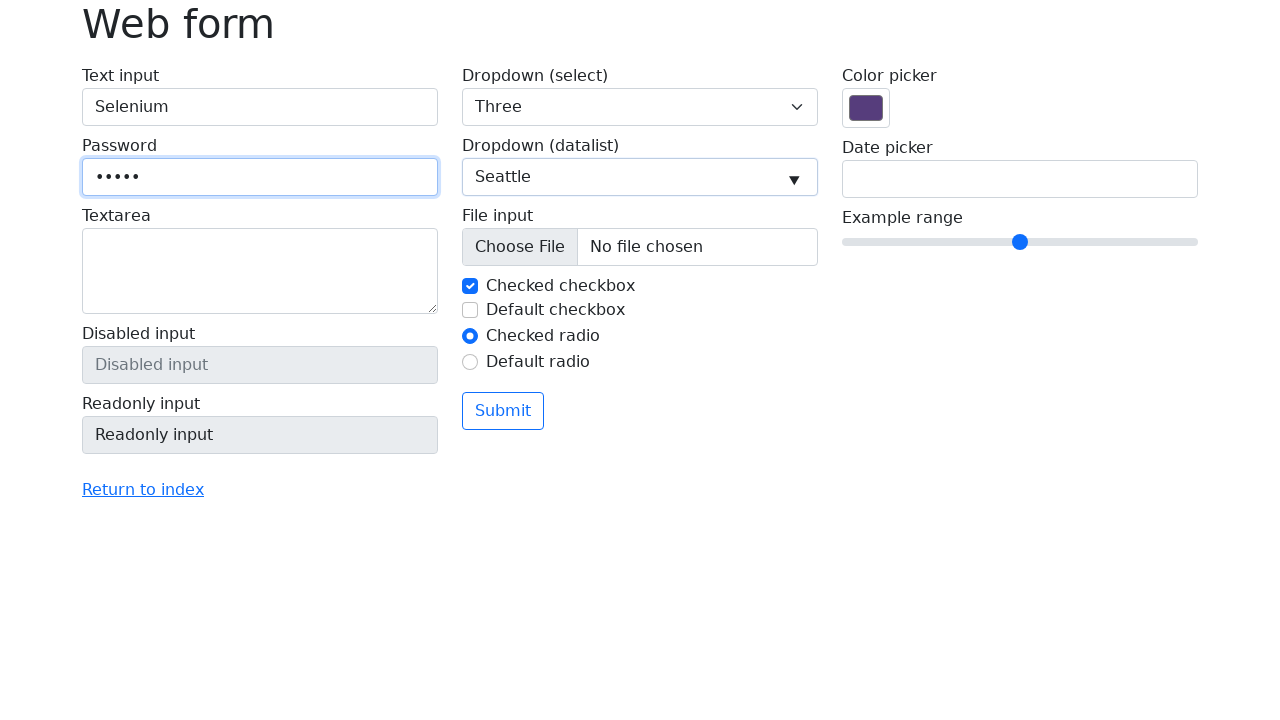

Clicked submit button to submit the form at (503, 411) on button[type='submit']
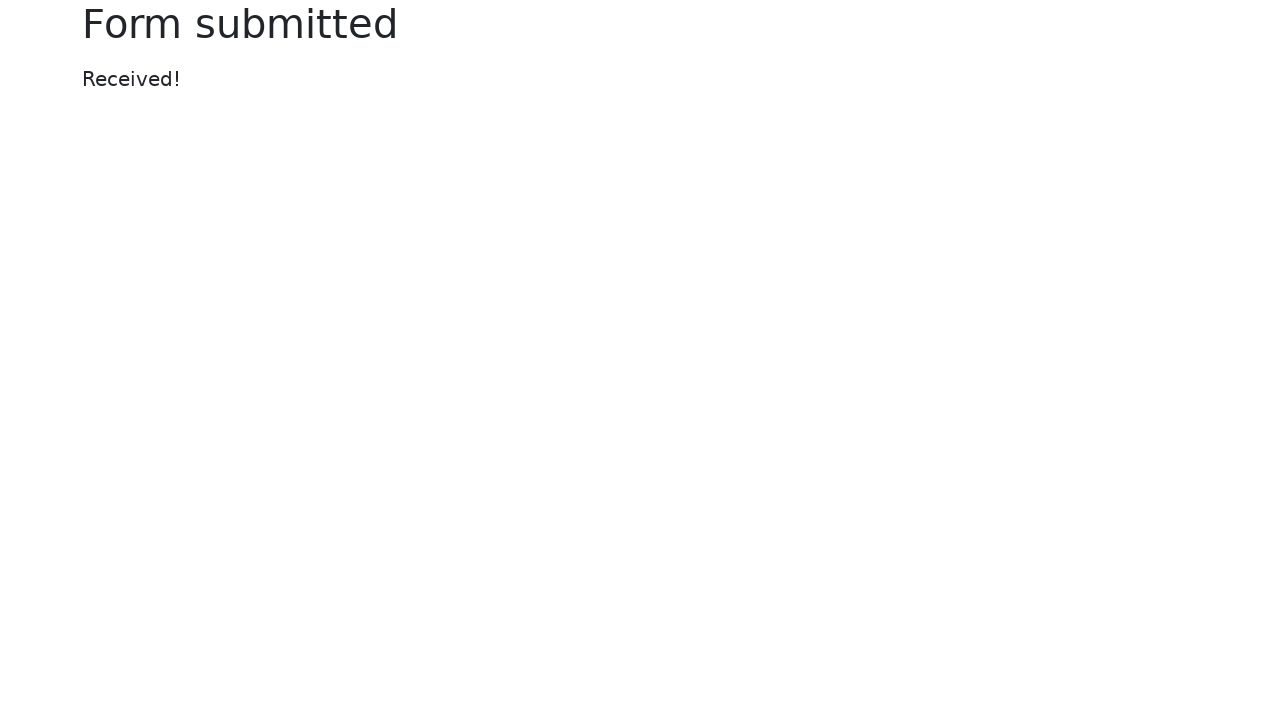

Form submission confirmed - success message appeared
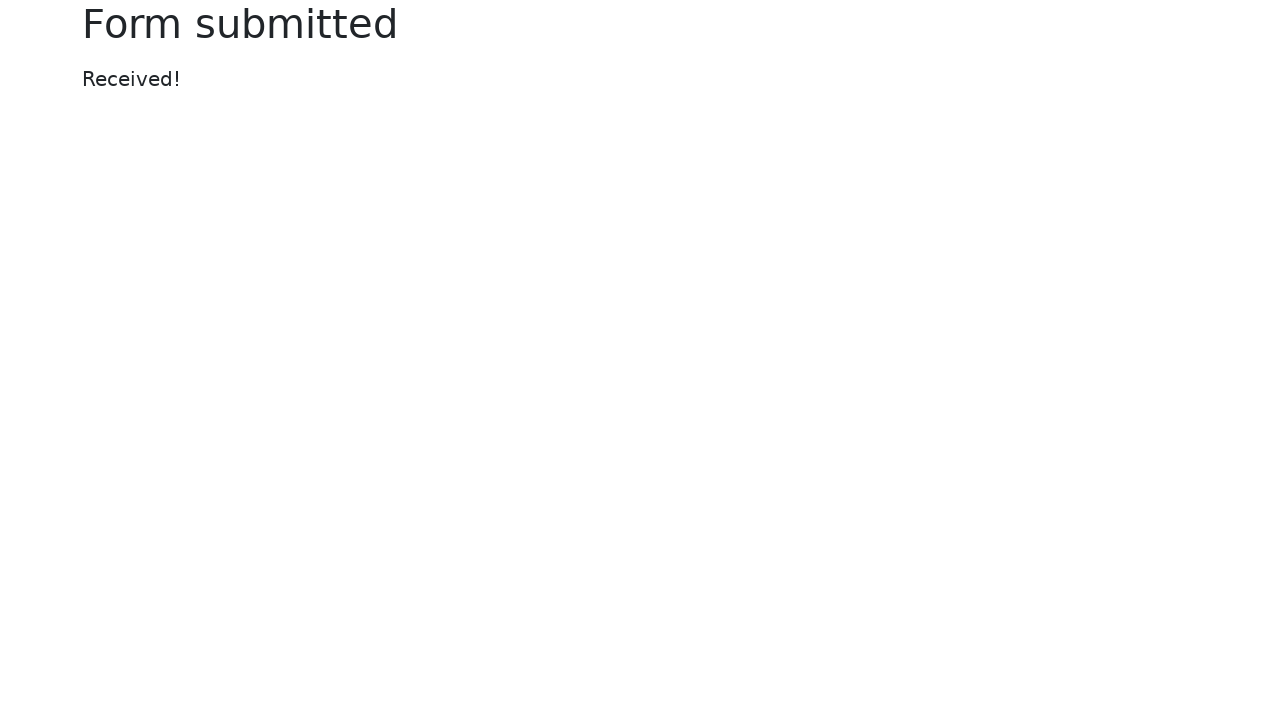

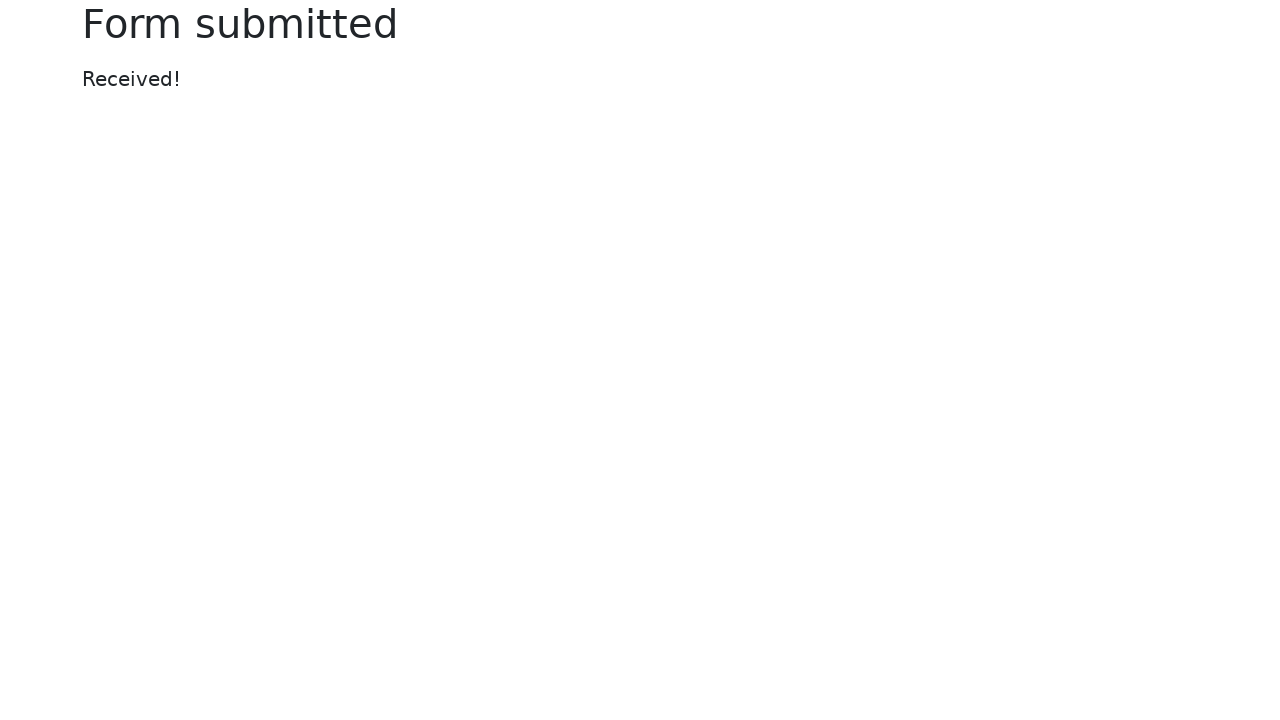